Navigates to BrowserStack homepage and verifies the page title matches the expected value

Starting URL: https://www.browserstack.com/

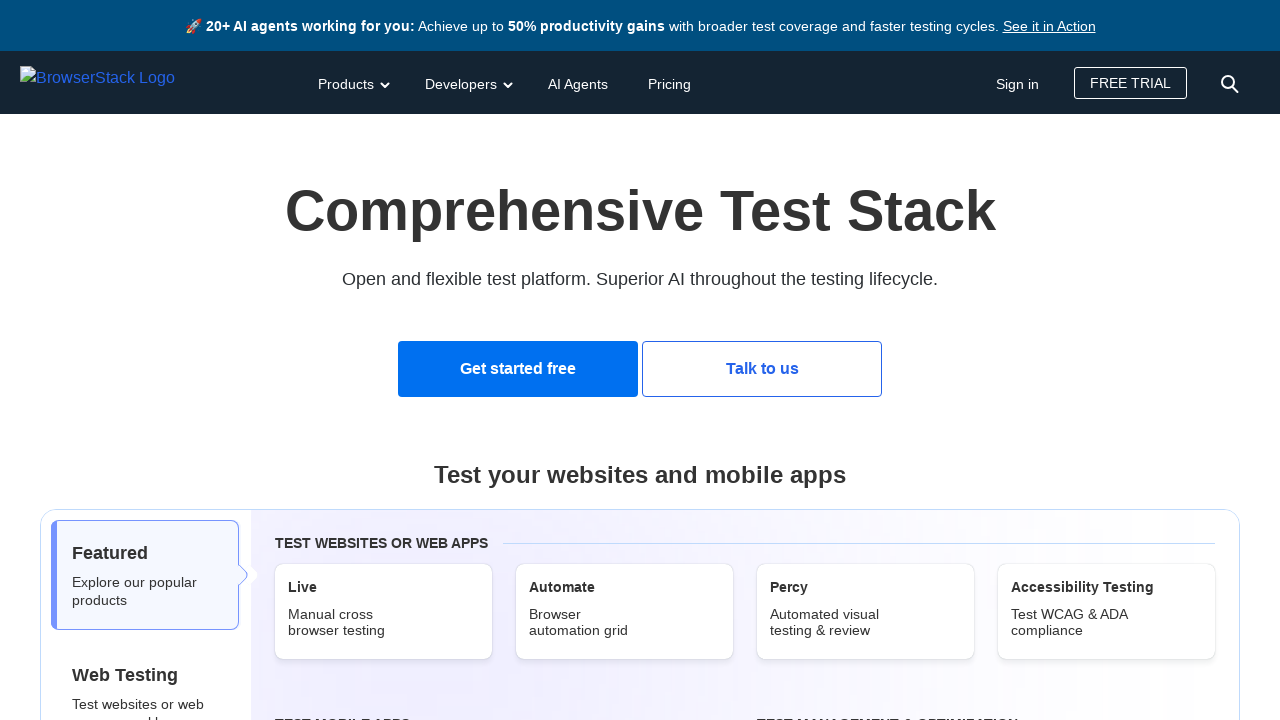

Navigated to BrowserStack homepage
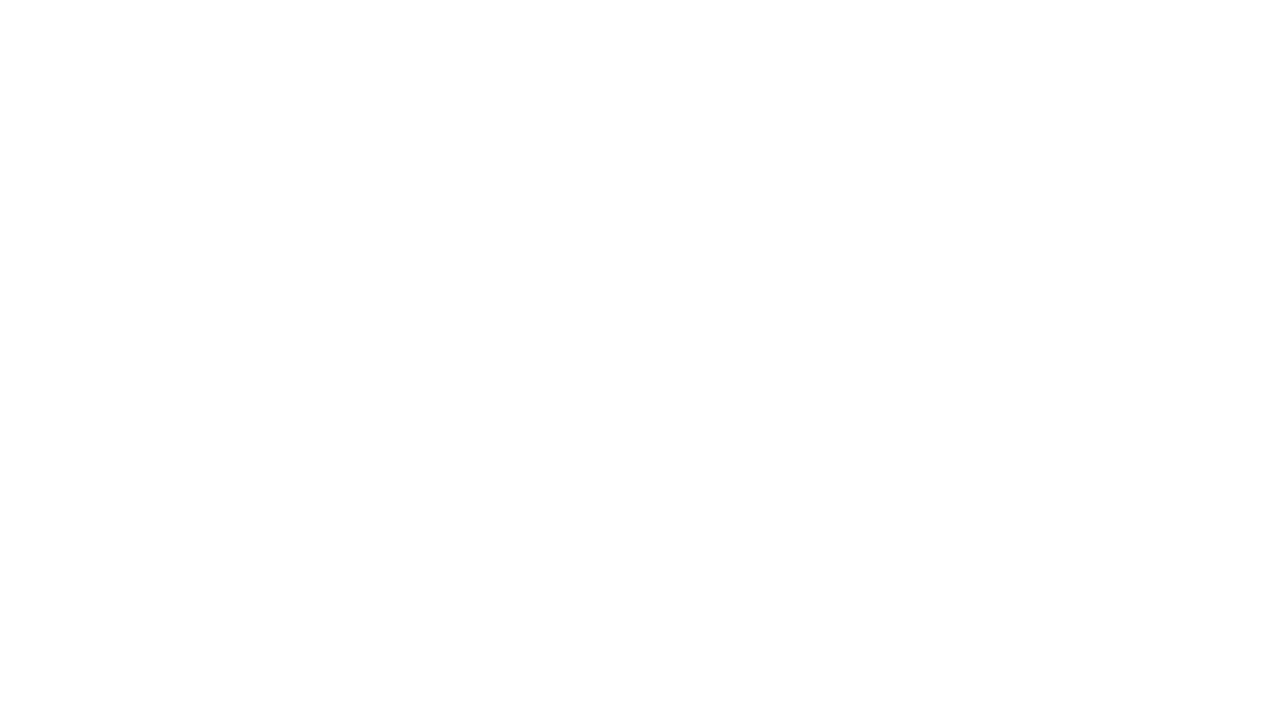

Retrieved page title from BrowserStack homepage
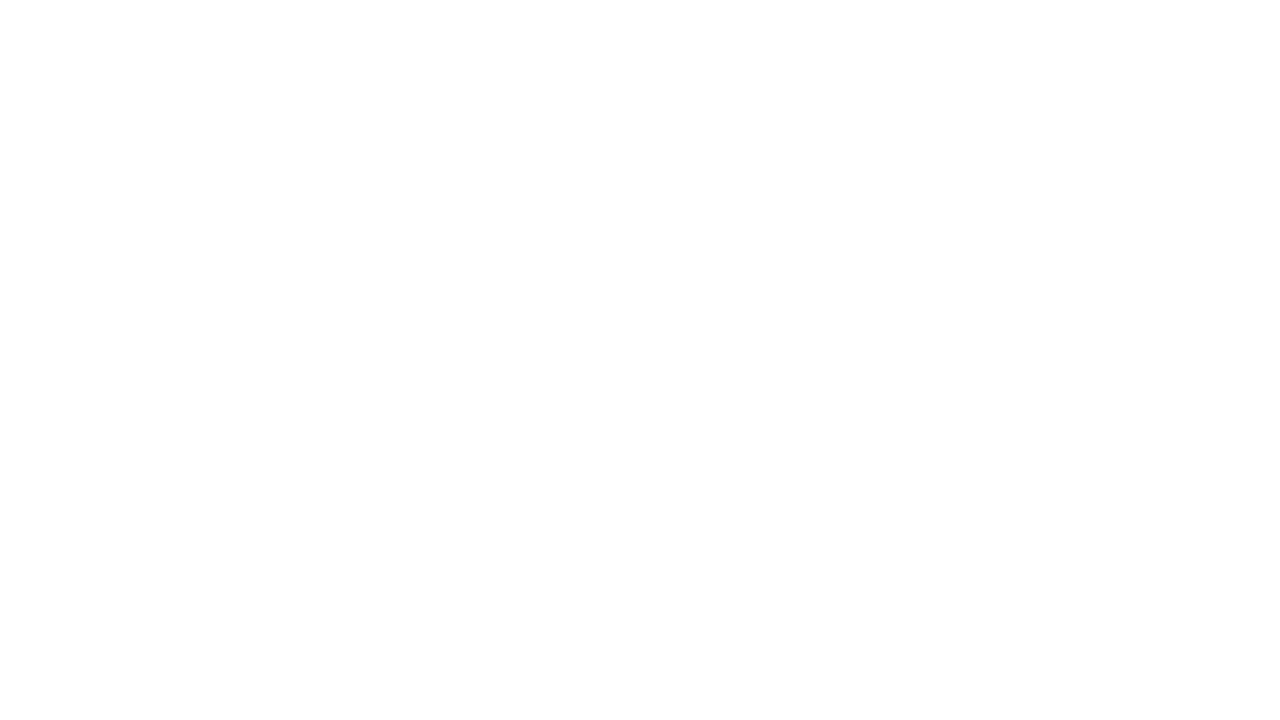

Verified page title matches expected value: 'Most Reliable App & Cross Browser Testing Platform | BrowserStack'
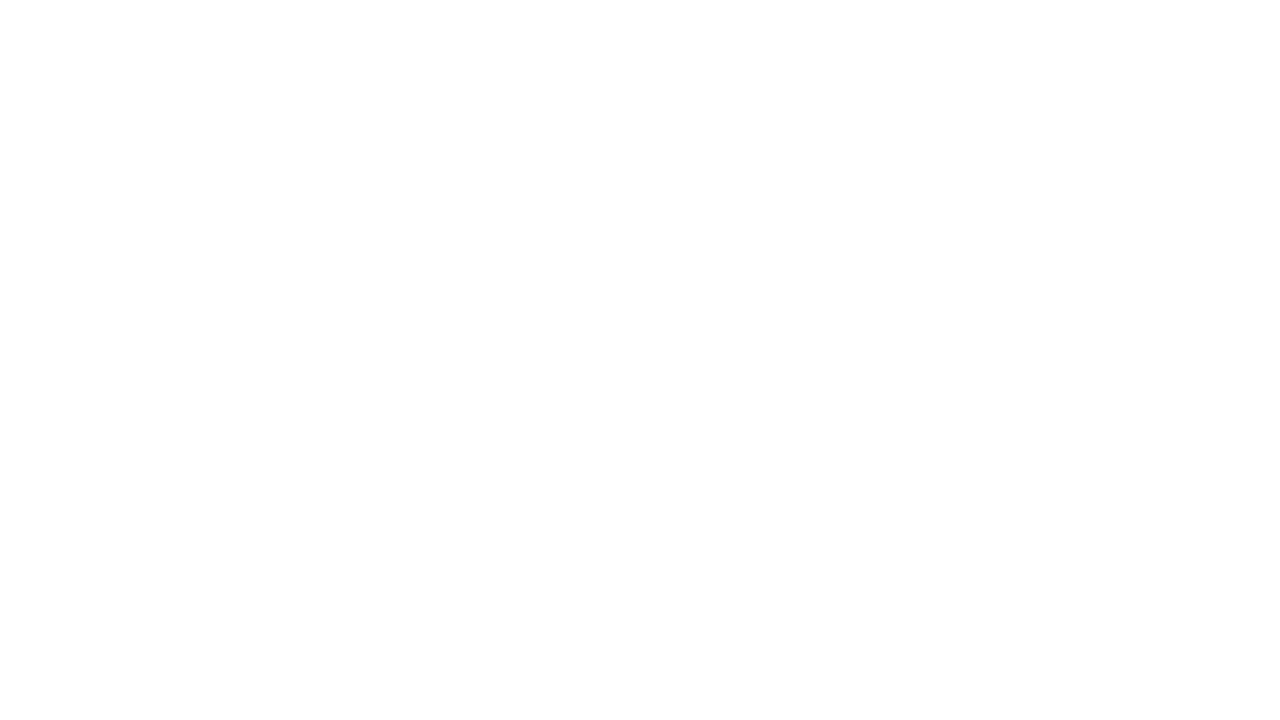

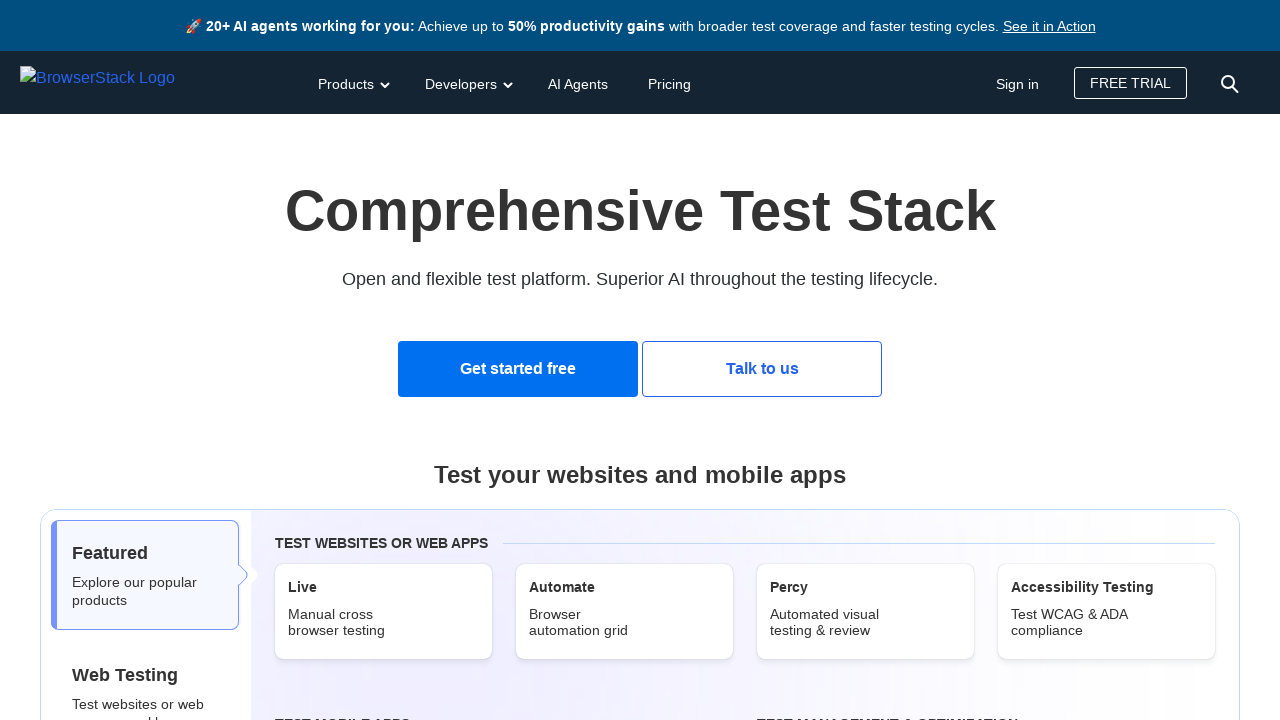